Fills out a form with first name, education level, and date, then submits it and verifies the success message

Starting URL: https://formy-project.herokuapp.com/form

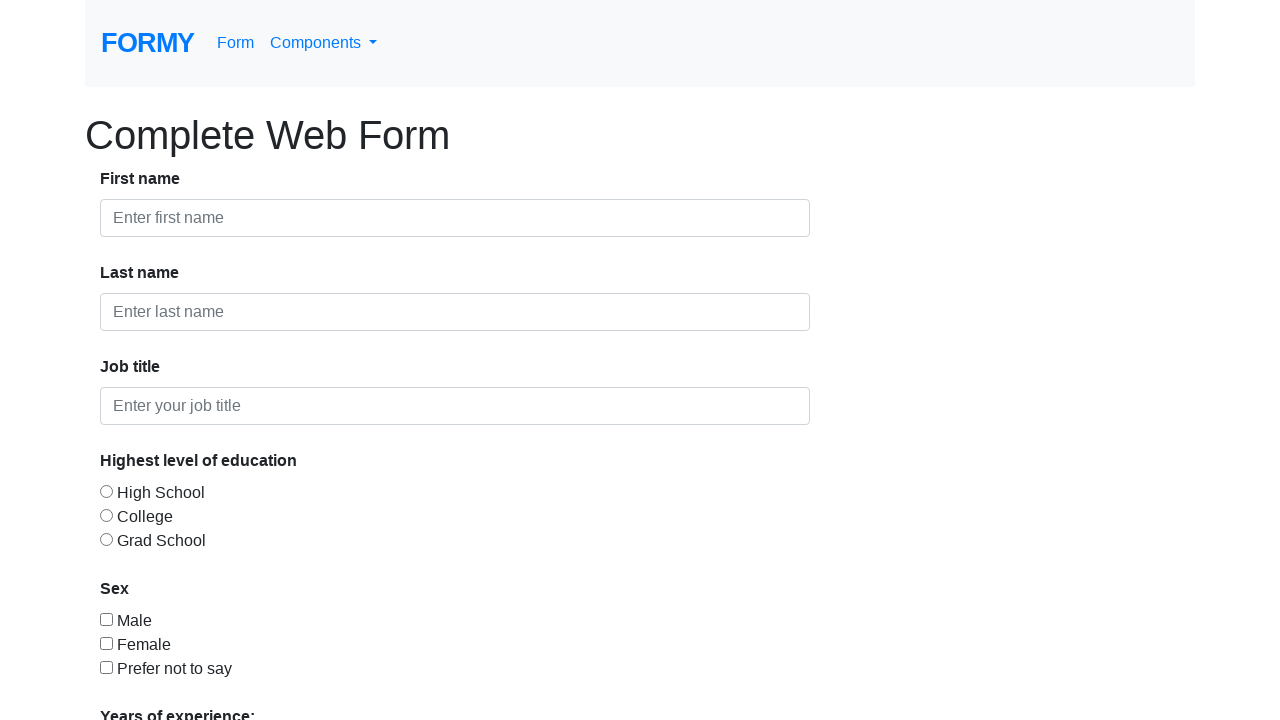

Filled first name field with 'Ahmet' on #first-name
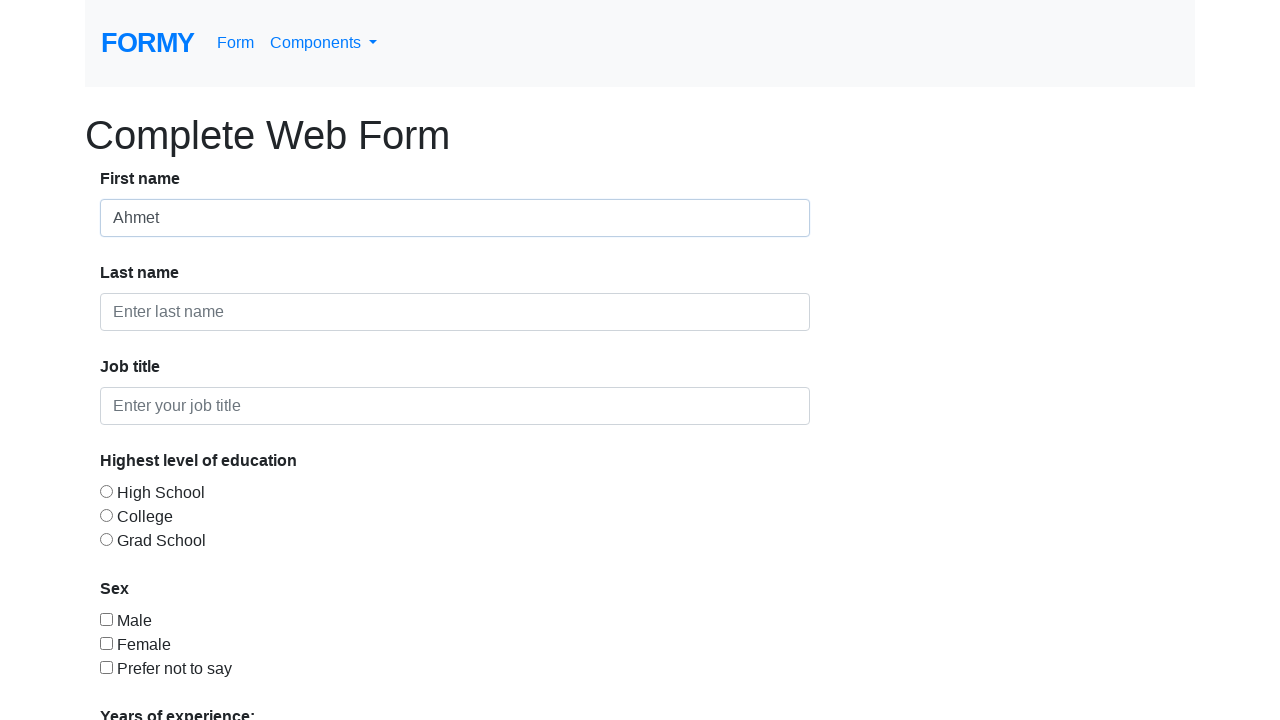

Selected education level radio button option 2 at (106, 515) on #radio-button-2
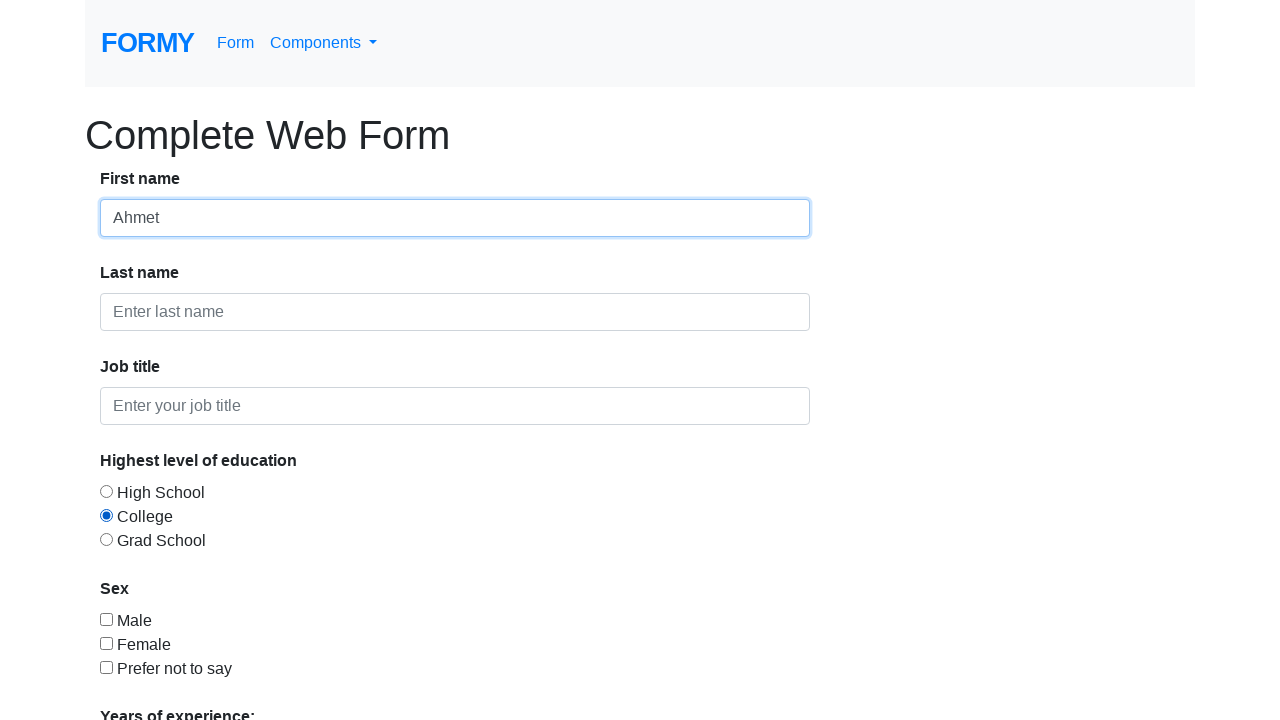

Filled date picker with '08/13/2024' on #datepicker
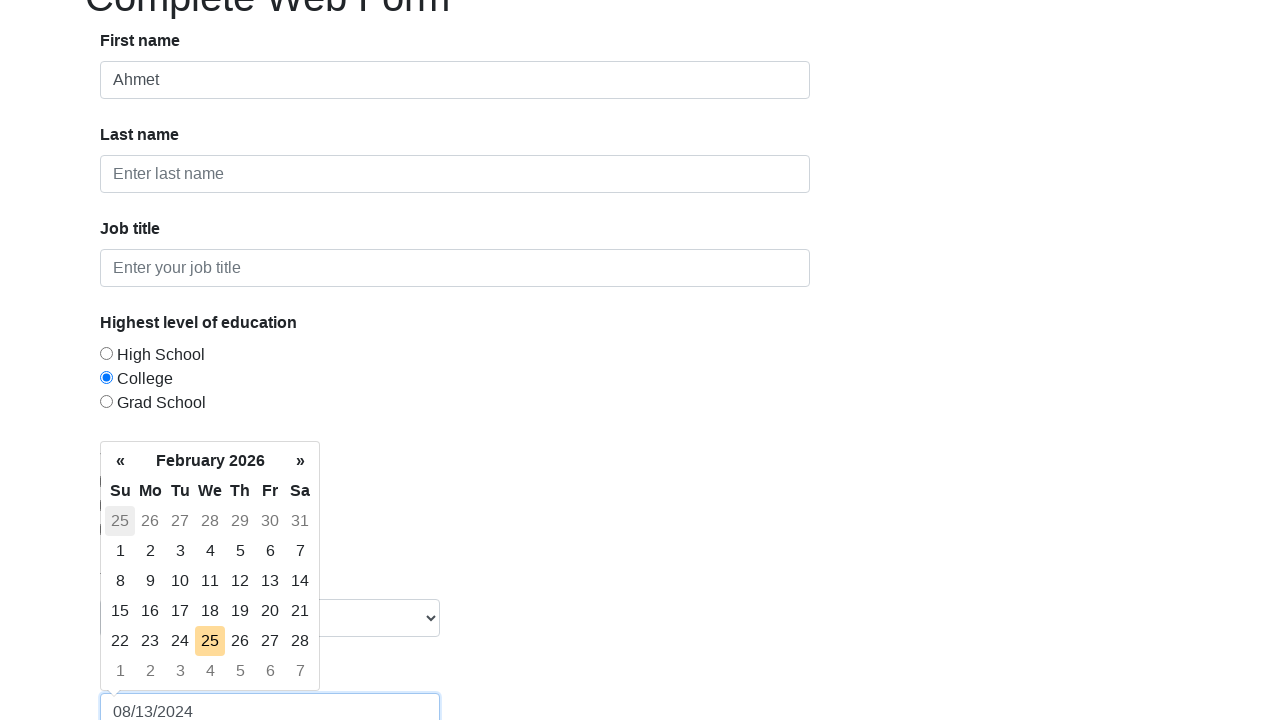

Clicked Submit button to submit the form at (148, 680) on a:has-text('Submit')
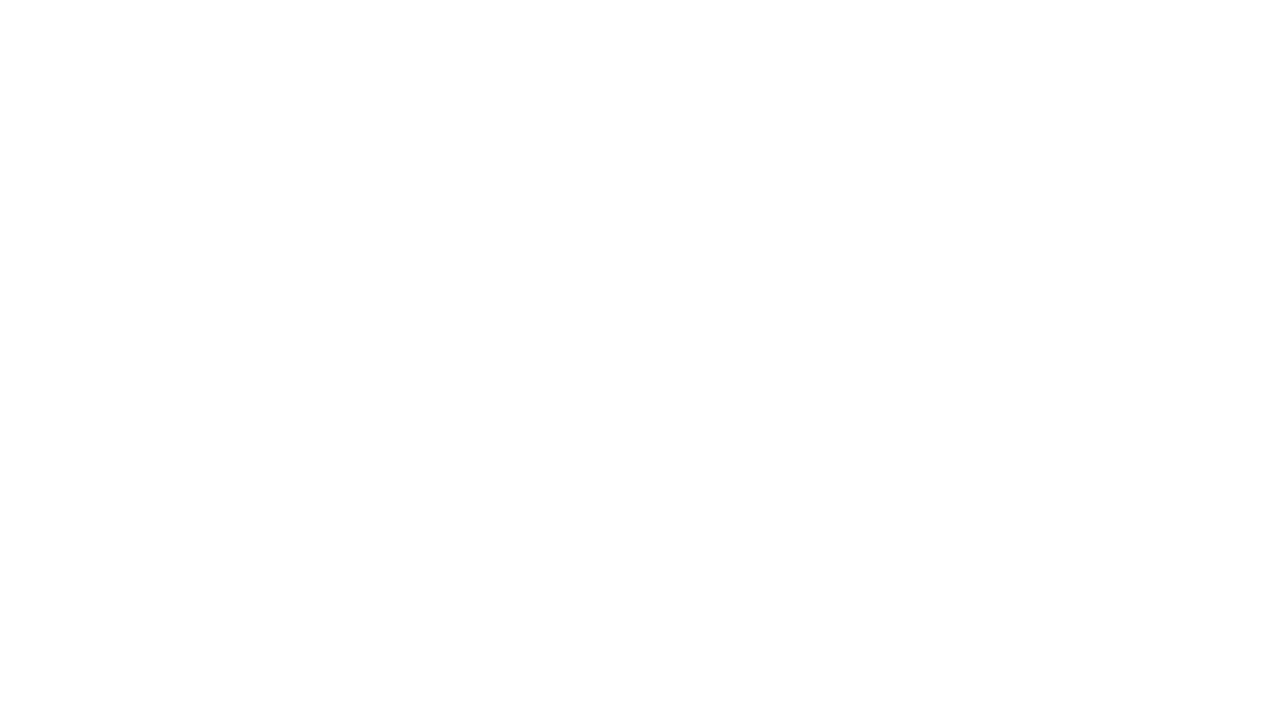

Success message alert appeared on the page
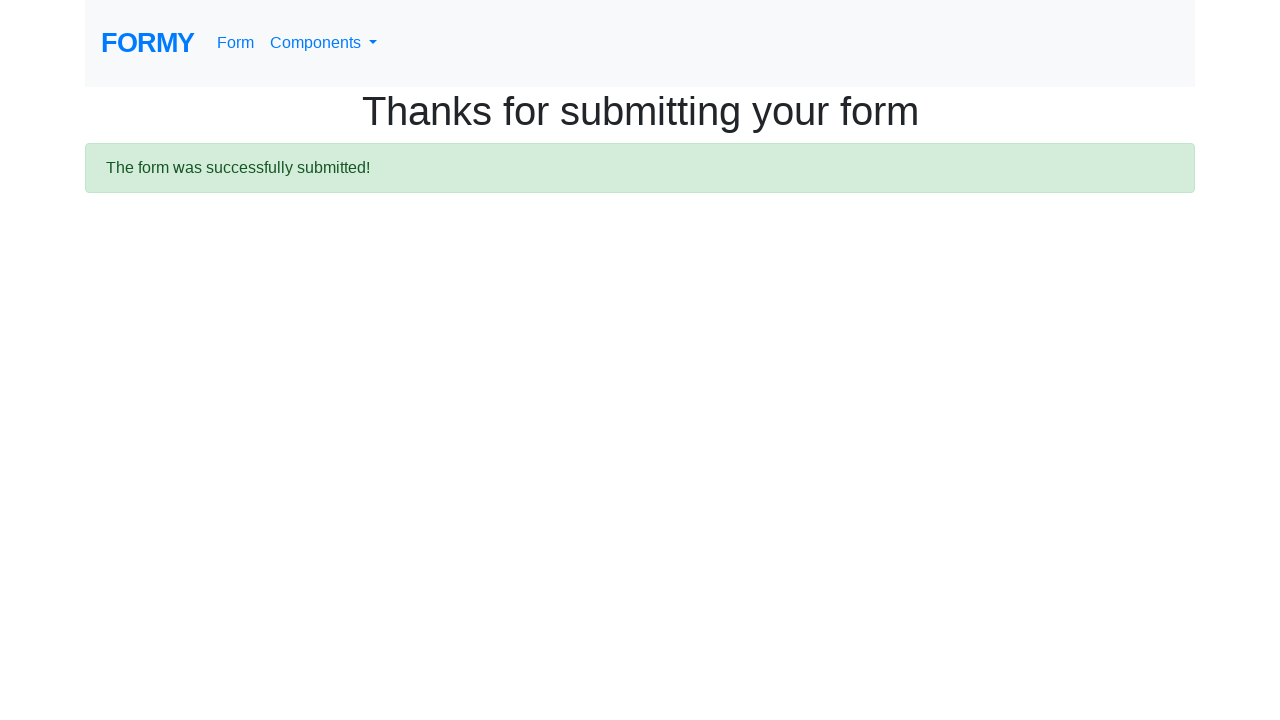

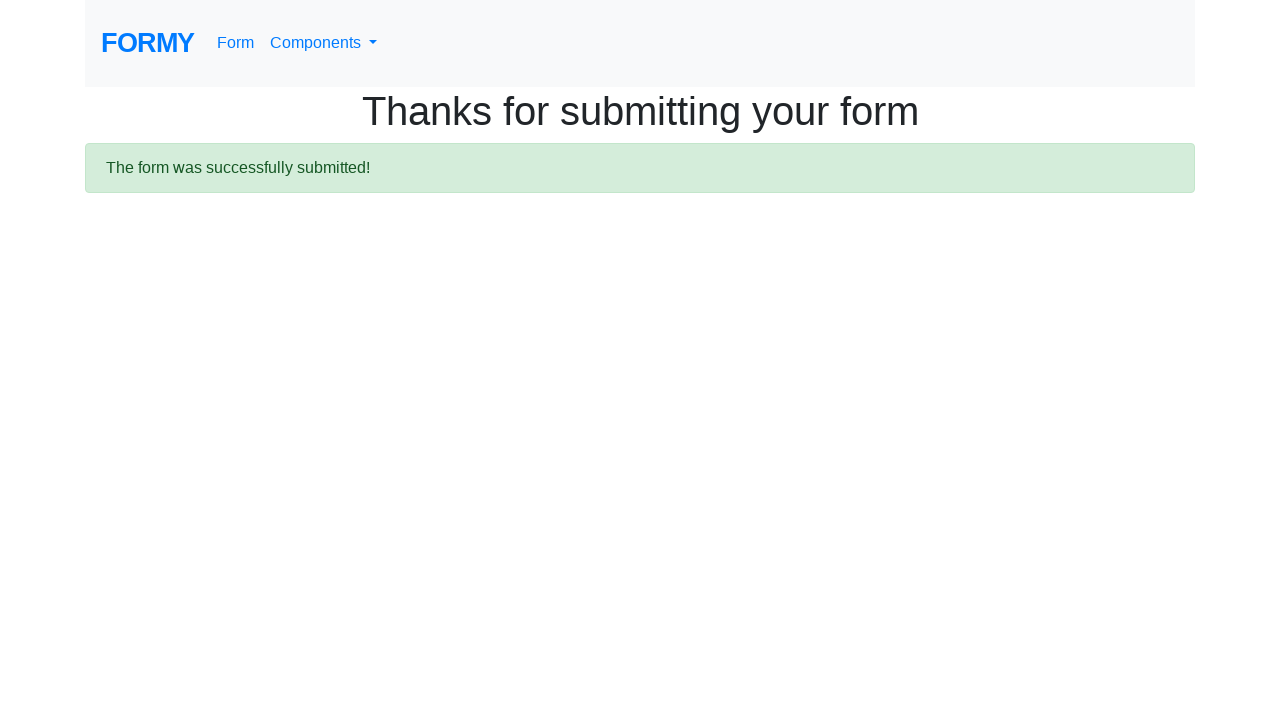